Navigates to OrangeHRM demo page and clicks on the "OrangeHRM, Inc" footer link which opens the company website in a new tab, demonstrating browser close/quit methods.

Starting URL: https://opensource-demo.orangehrmlive.com/web/index.php/auth/login

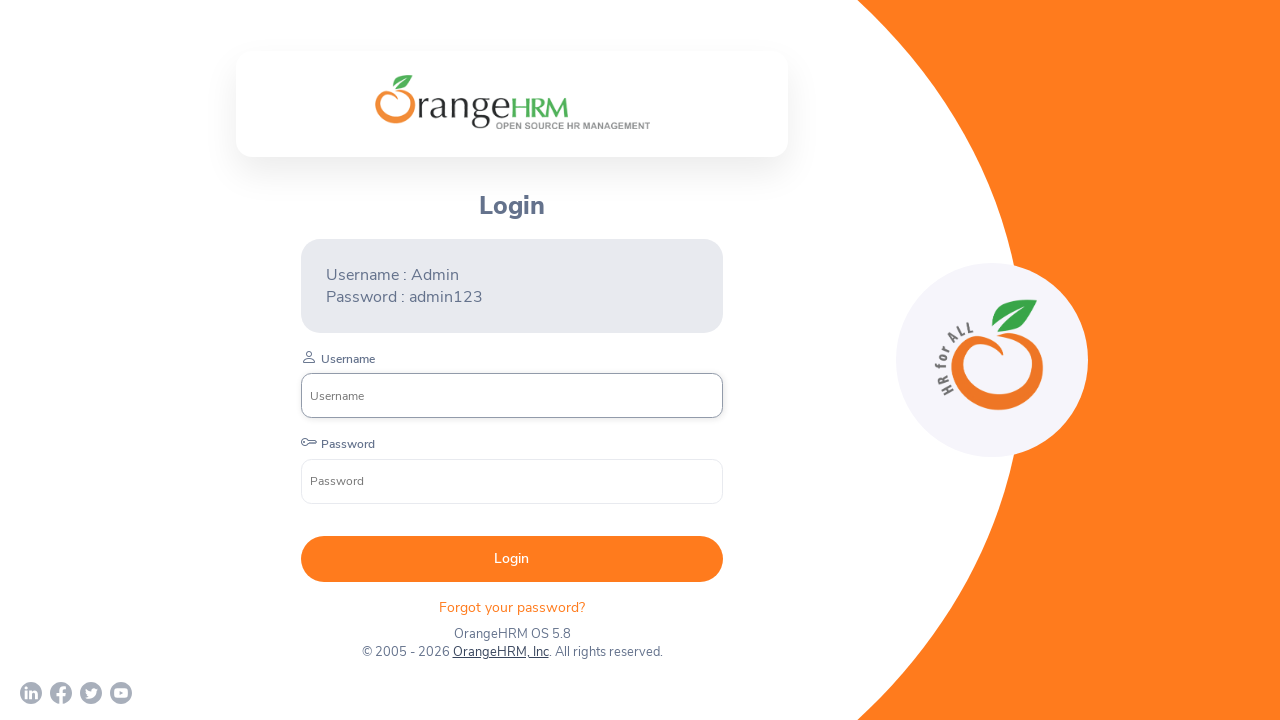

Waited for page to reach networkidle state
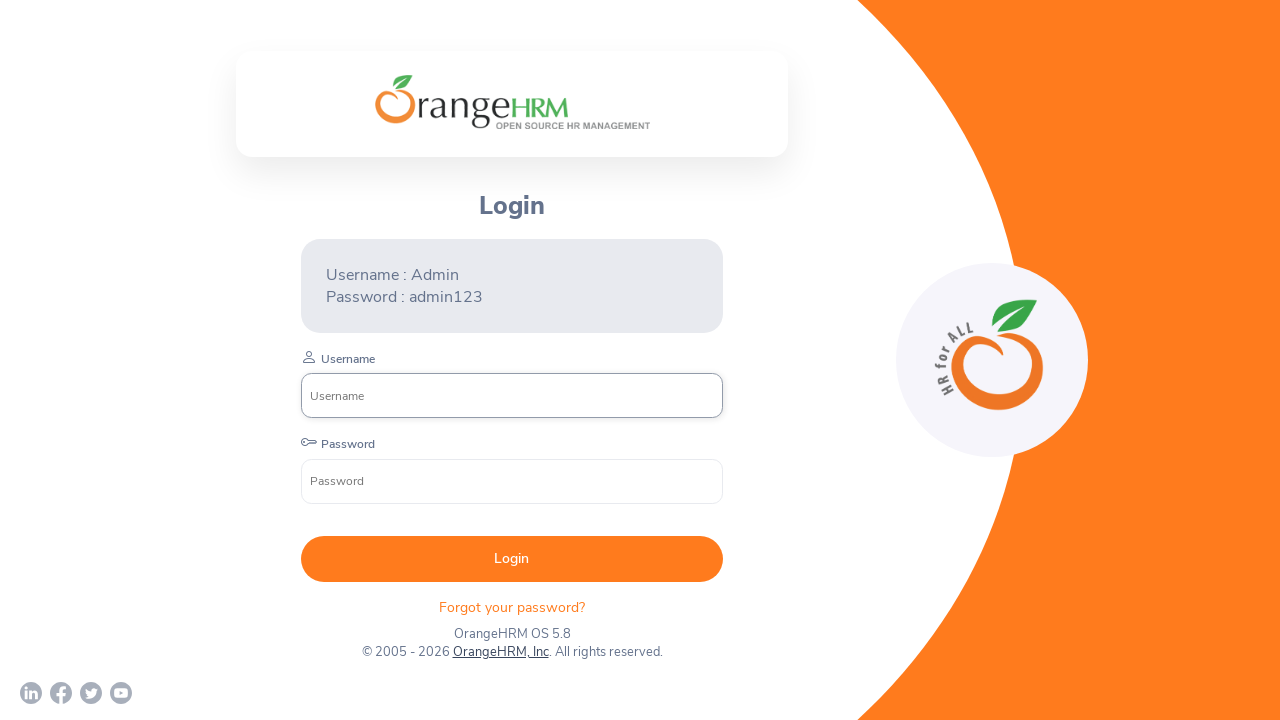

Clicked on the 'OrangeHRM, Inc' footer link at (500, 652) on a:has-text('OrangeHRM, Inc')
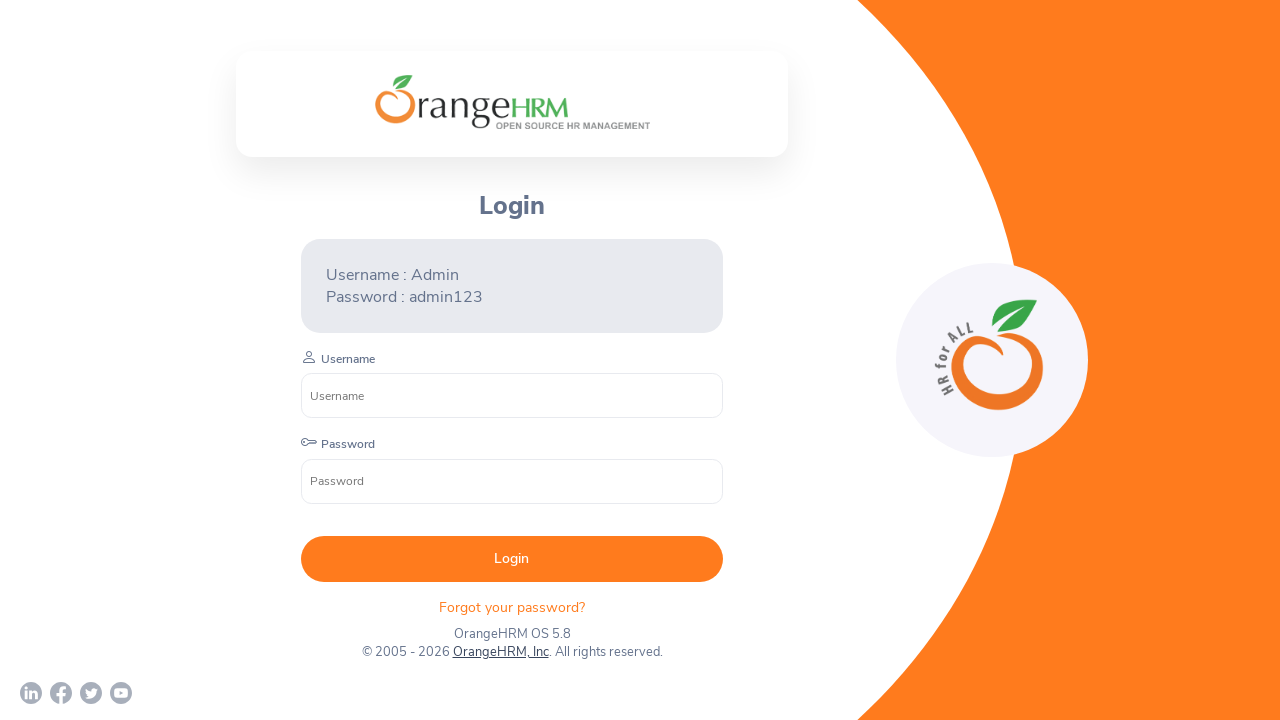

Waited 2 seconds for new tab/page to open
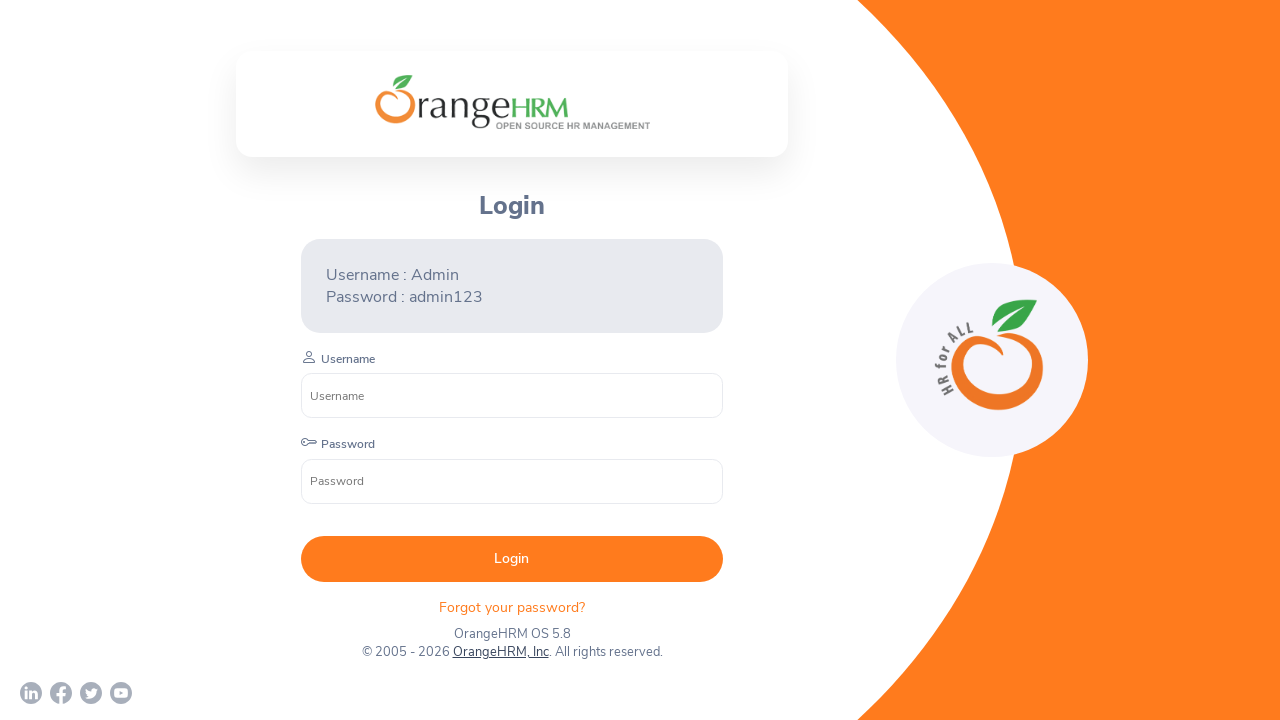

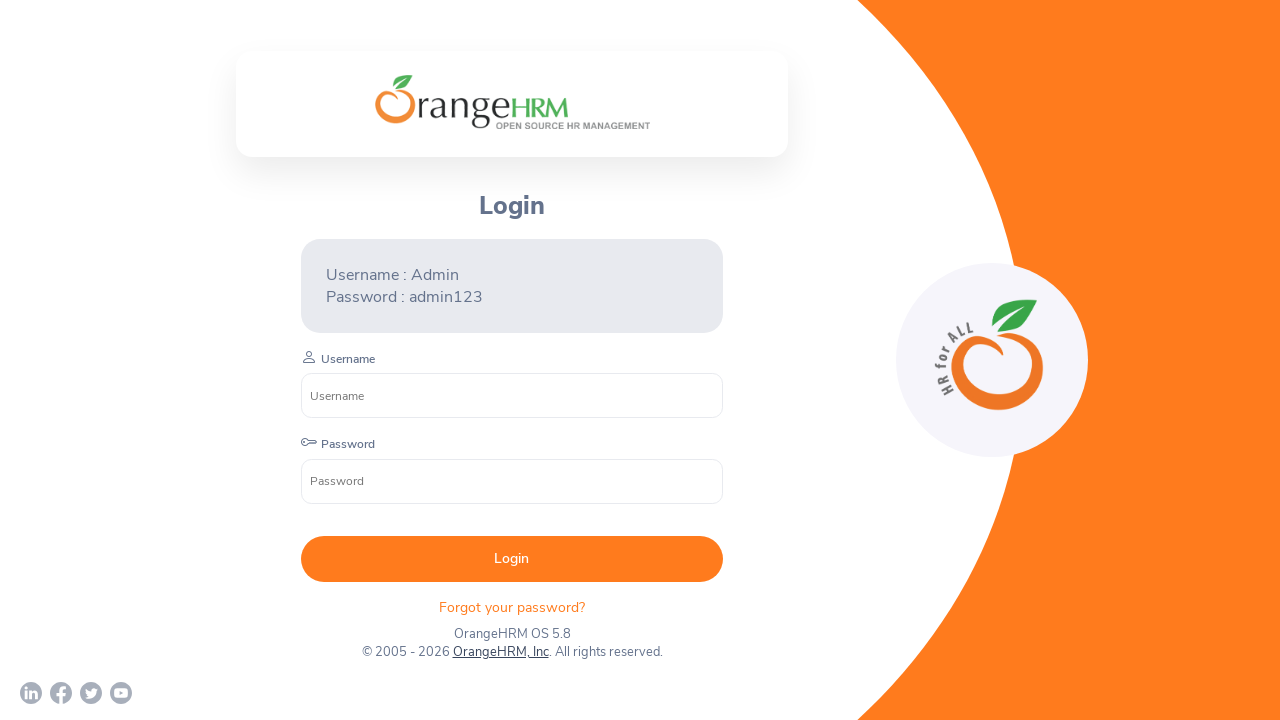